Navigates to a blog page and checks the status of all checkboxes on the page, determining which ones are selected and which are not

Starting URL: http://omayo.blogspot.com/

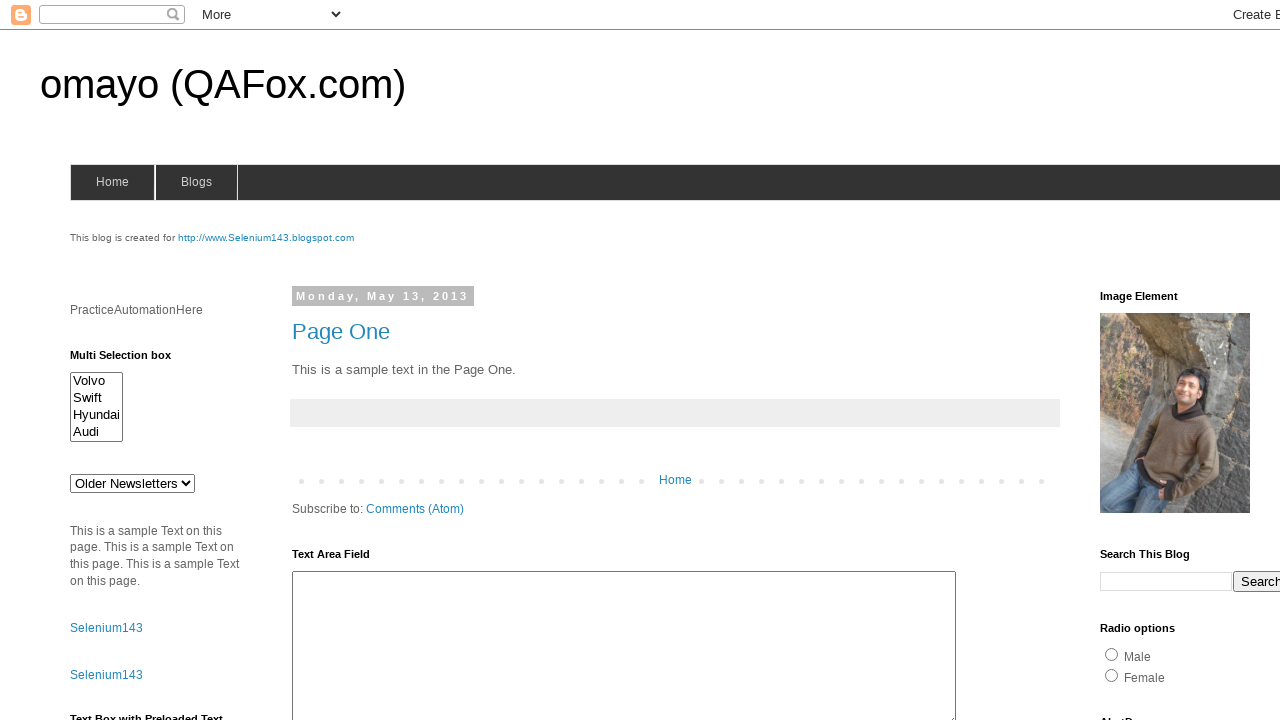

Navigated to blog page at http://omayo.blogspot.com/
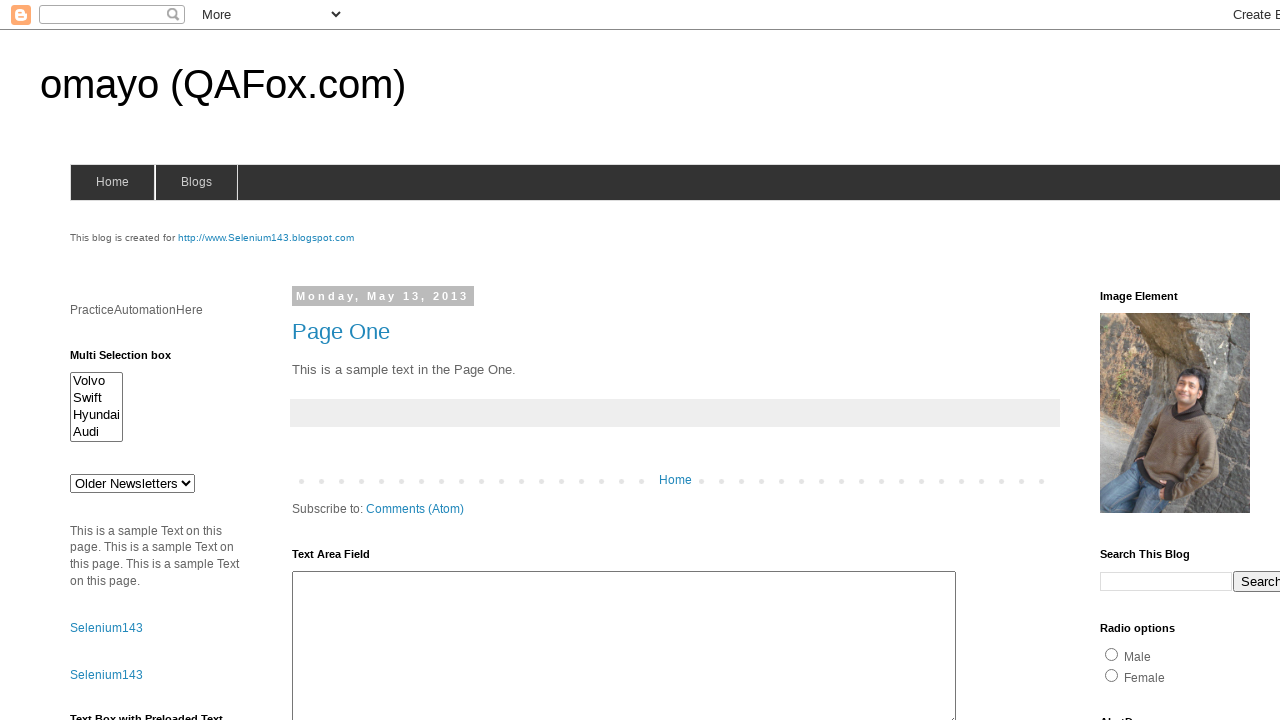

Waited for checkboxes to load on the page
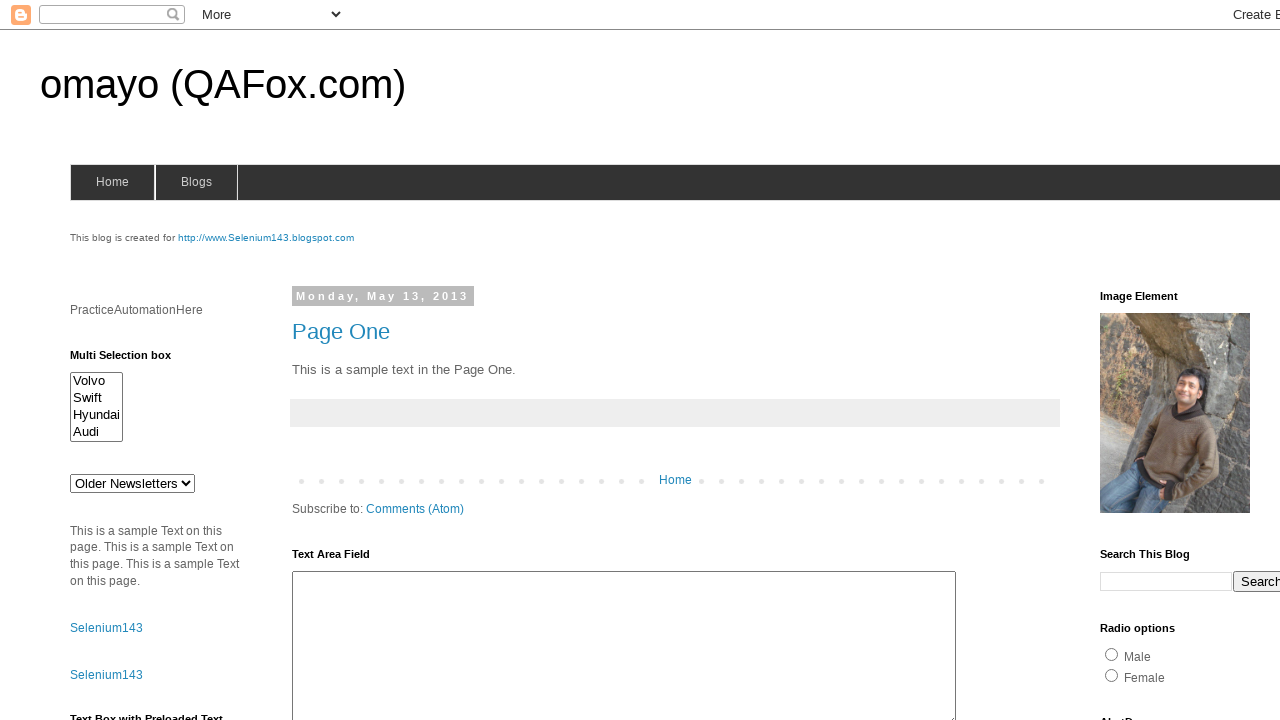

Retrieved all checkbox elements from the page
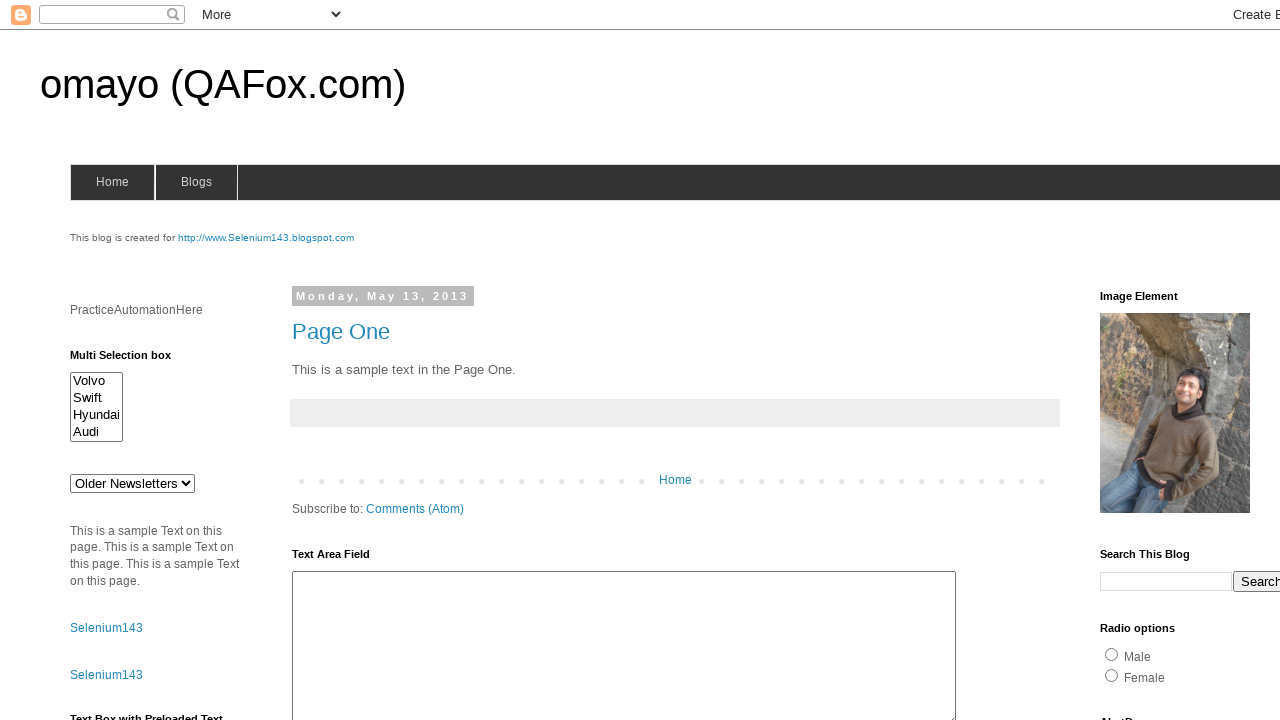

Checked checkbox status: Pen is inactive (not selected)
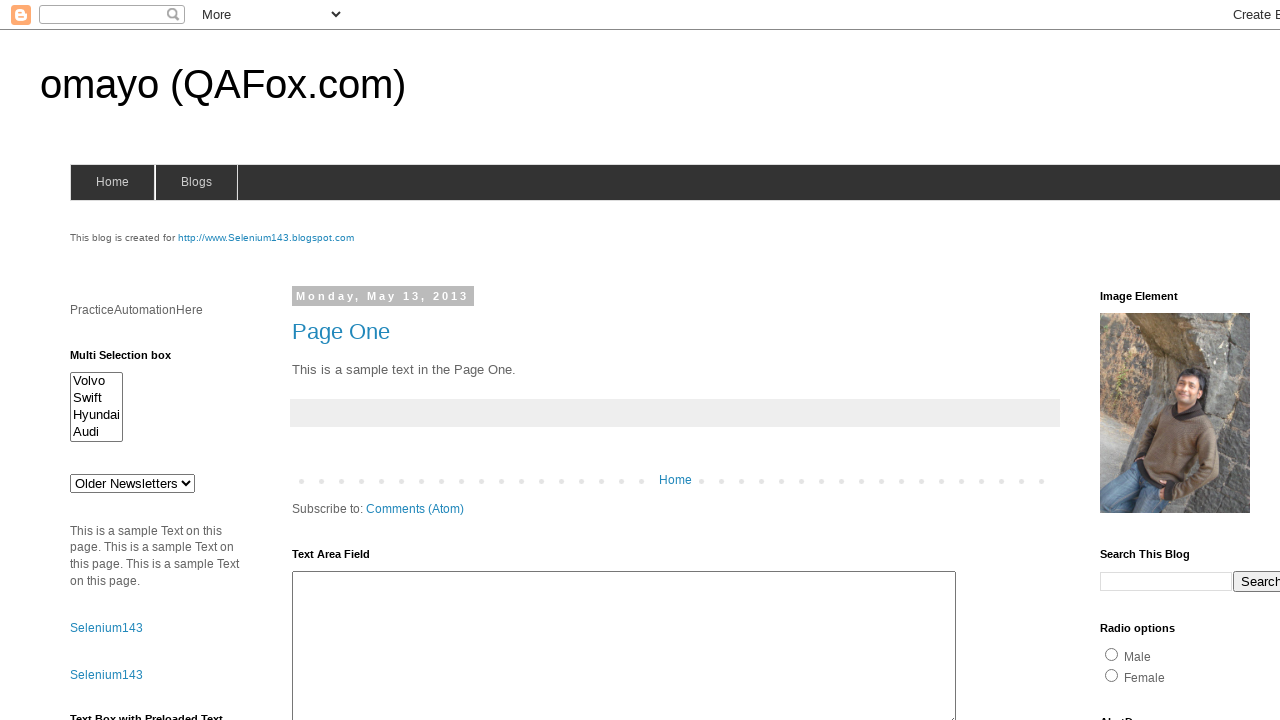

Checked checkbox status: orange is active (selected)
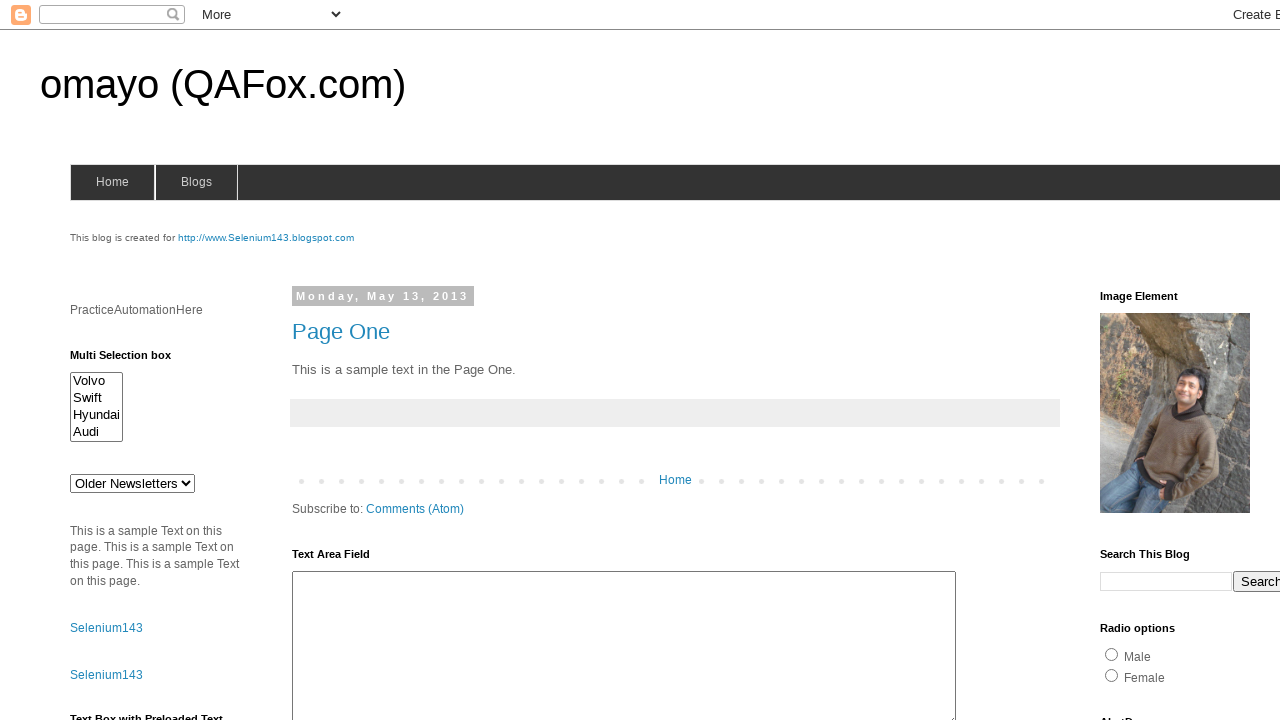

Checked checkbox status: blue is inactive (not selected)
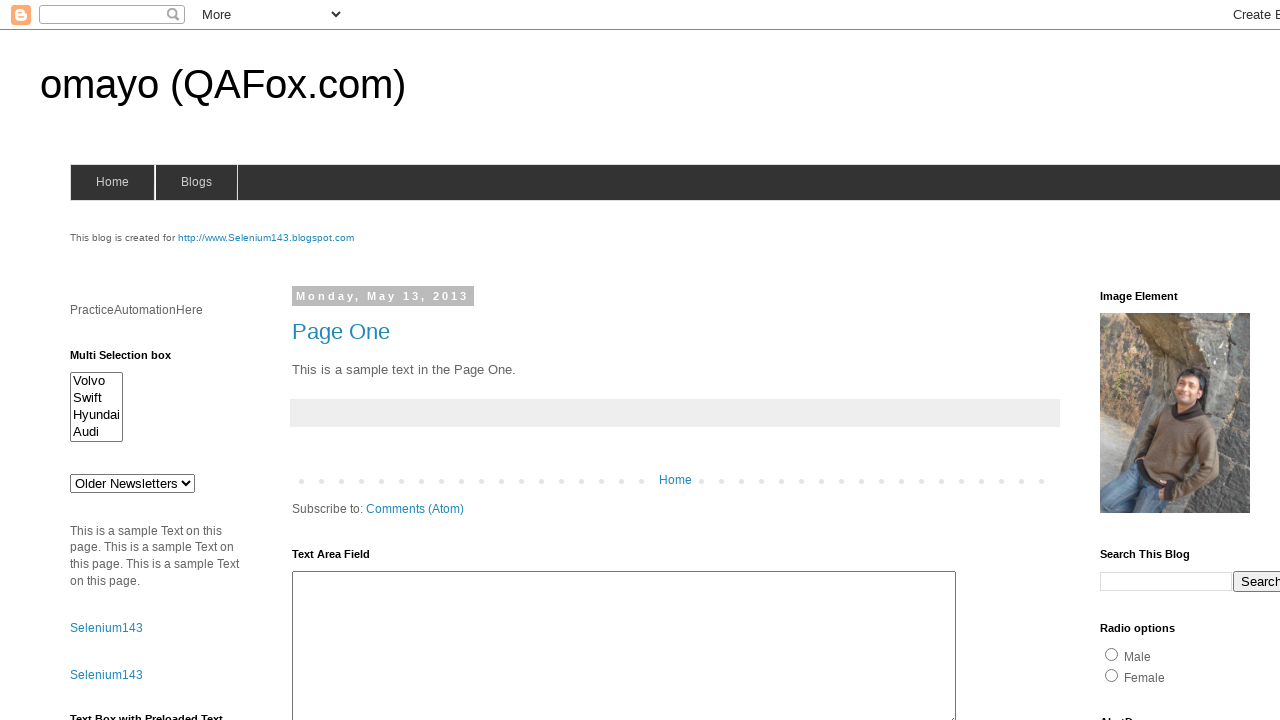

Checked checkbox status: Pen is inactive (not selected)
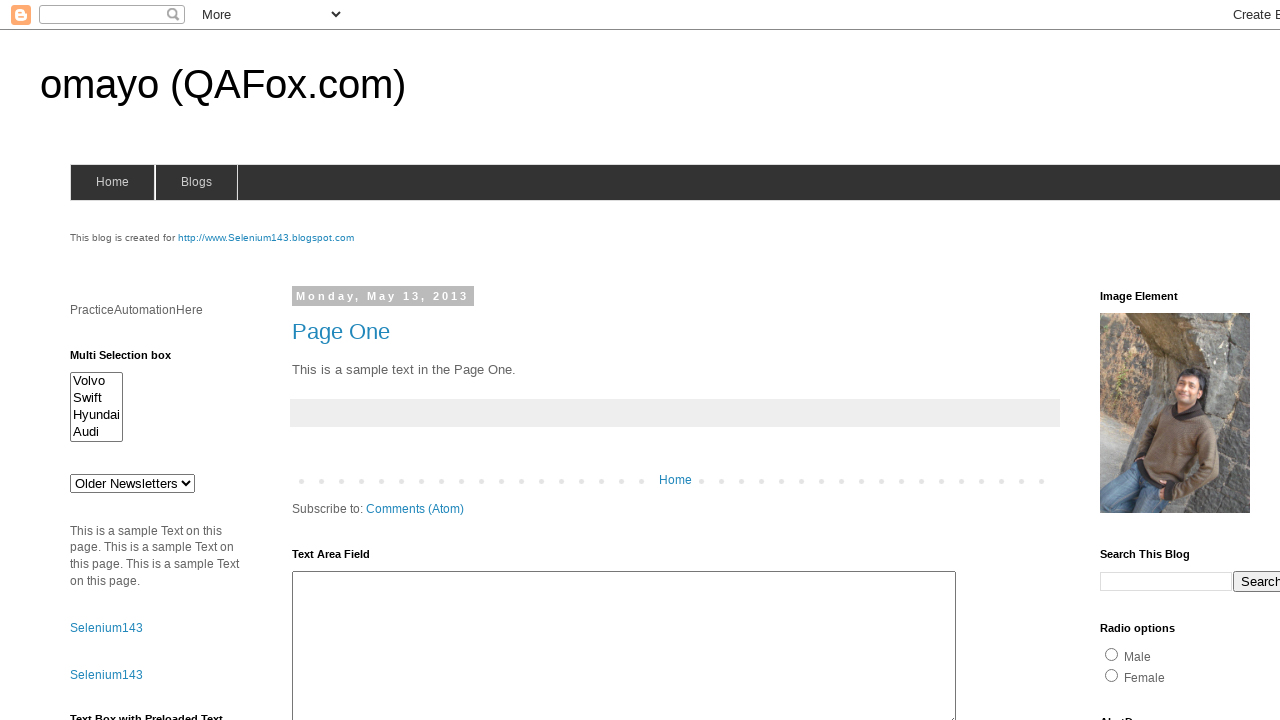

Checked checkbox status: Book is active (selected)
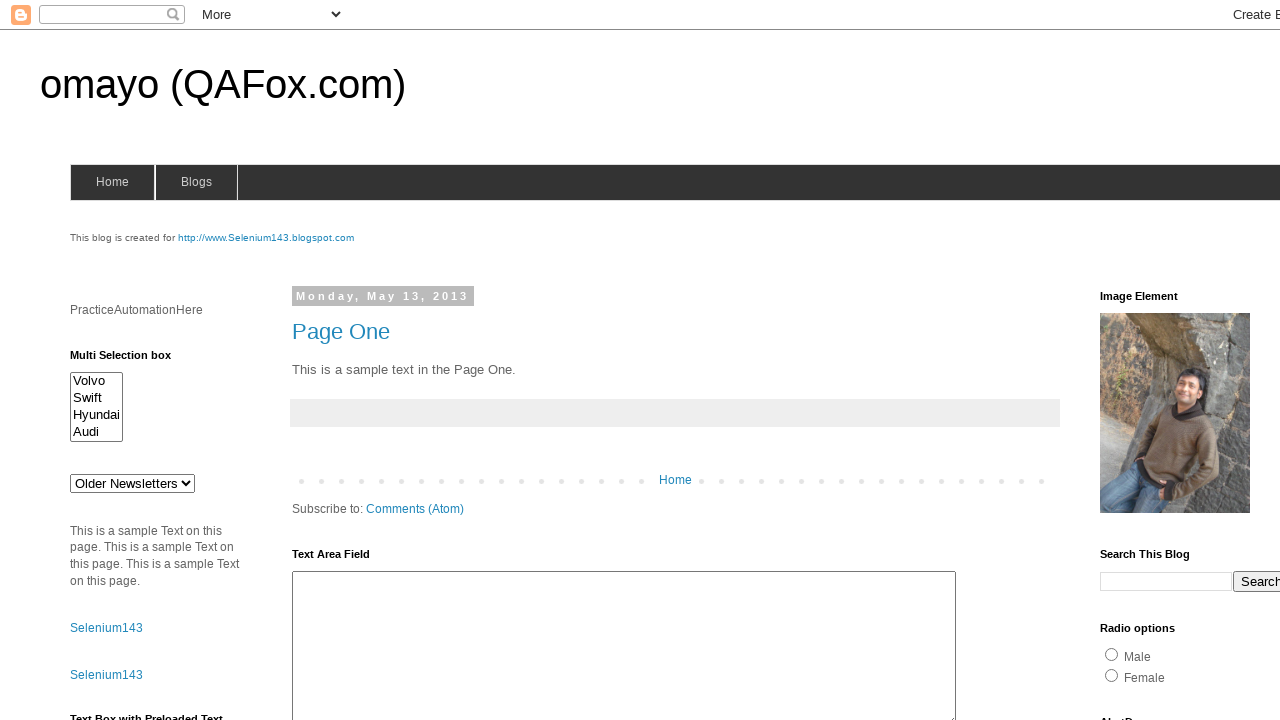

Checked checkbox status: Laptop is inactive (not selected)
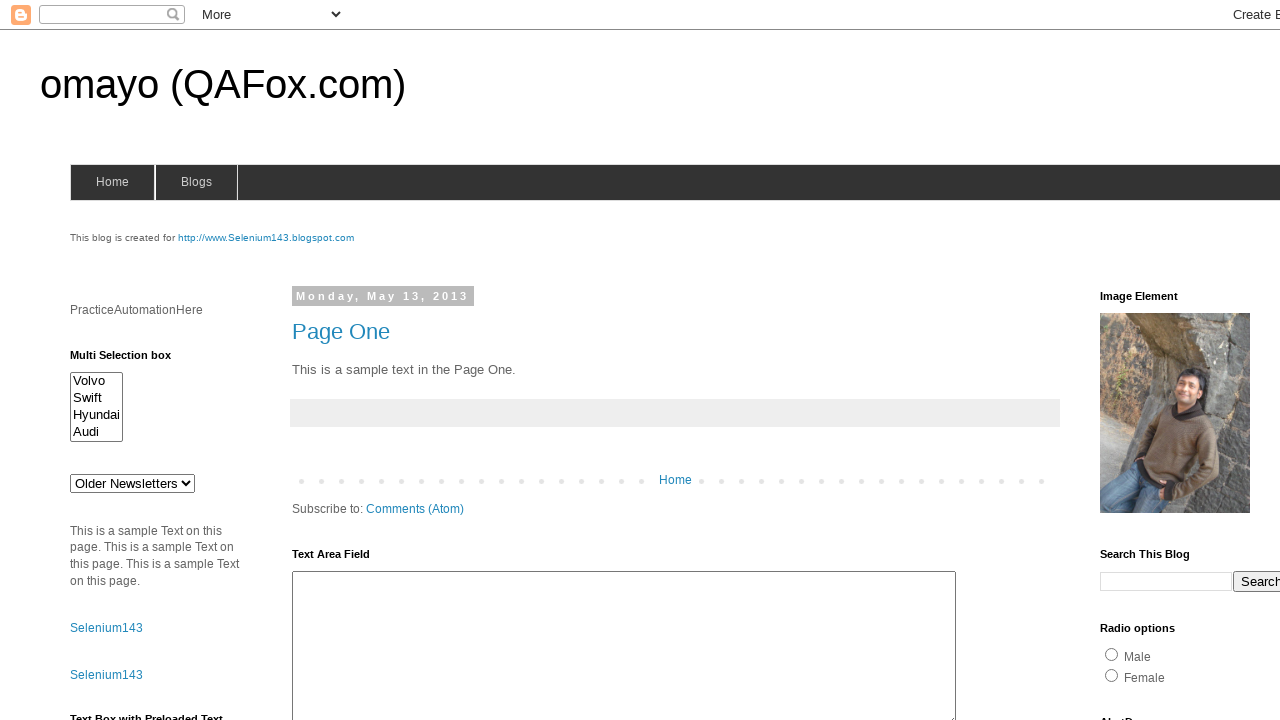

Checked checkbox status: Bag is inactive (not selected)
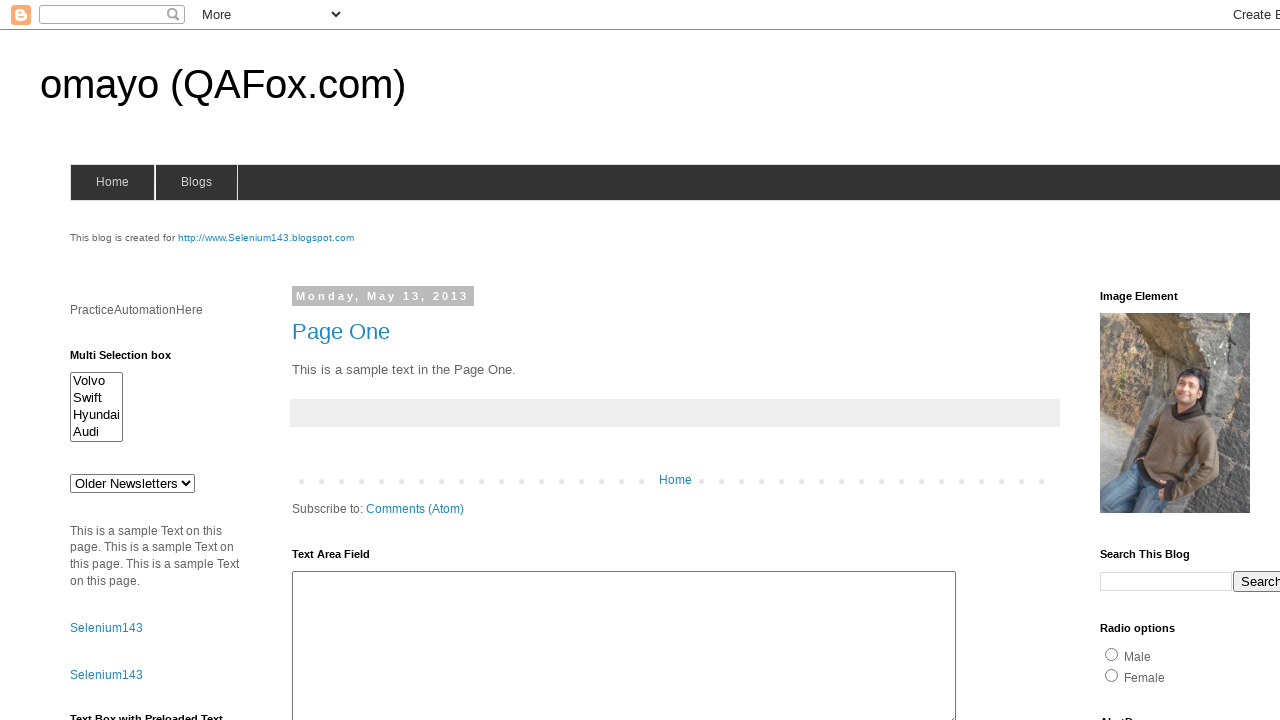

Completed checkbox status check: Total of 7 checkboxes found on page
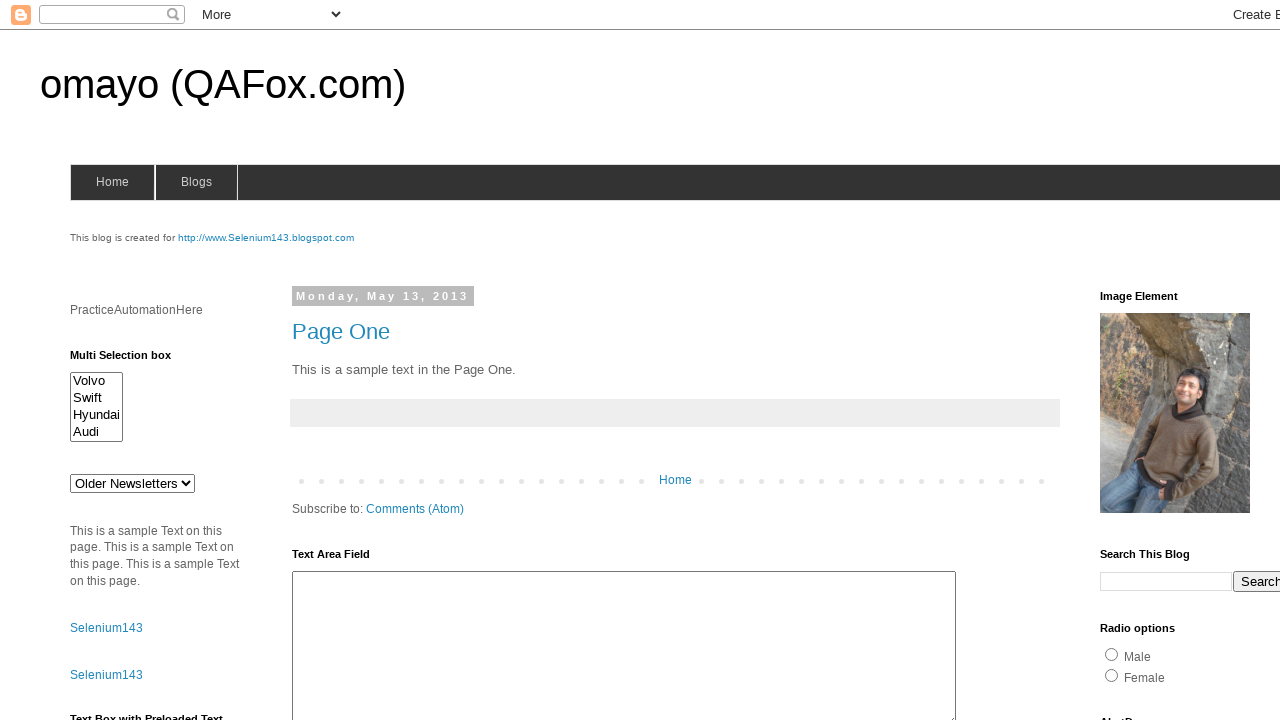

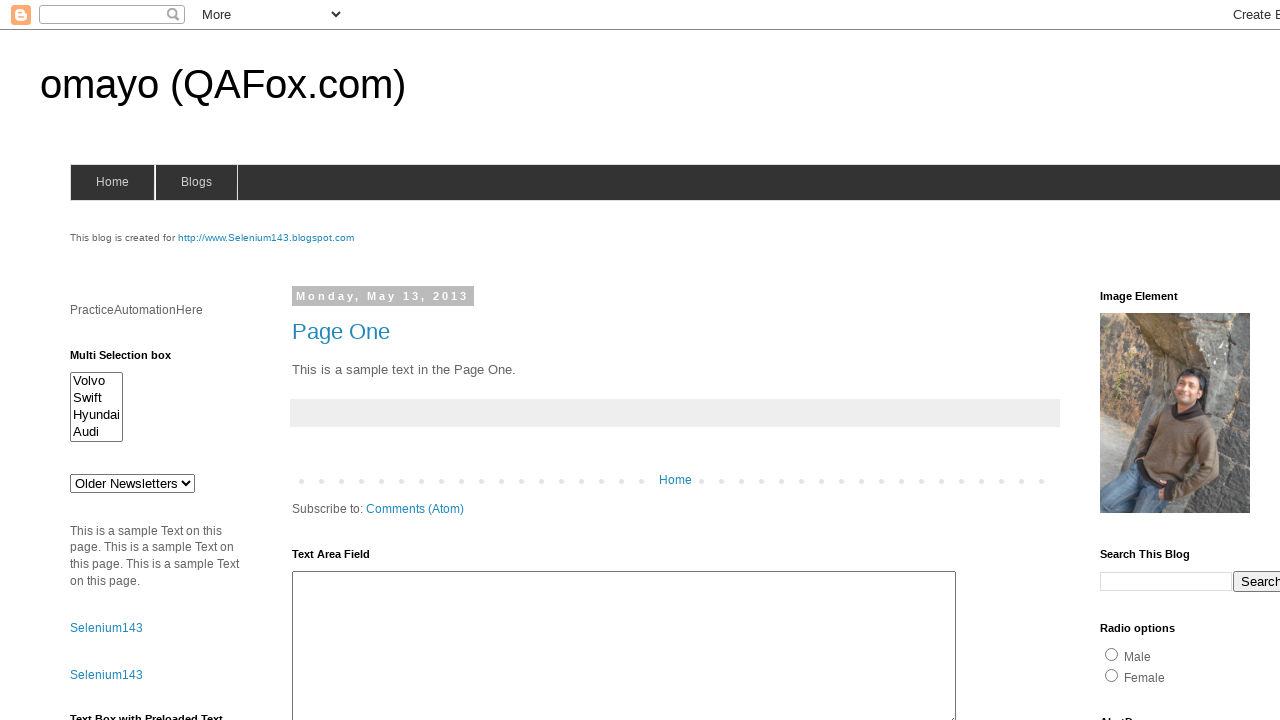